Tests triangle classification with sides 2, 1, 1 expecting "Error: Not a Triangle"

Starting URL: https://testpages.eviltester.com/styled/apps/triangle/triangle001.html

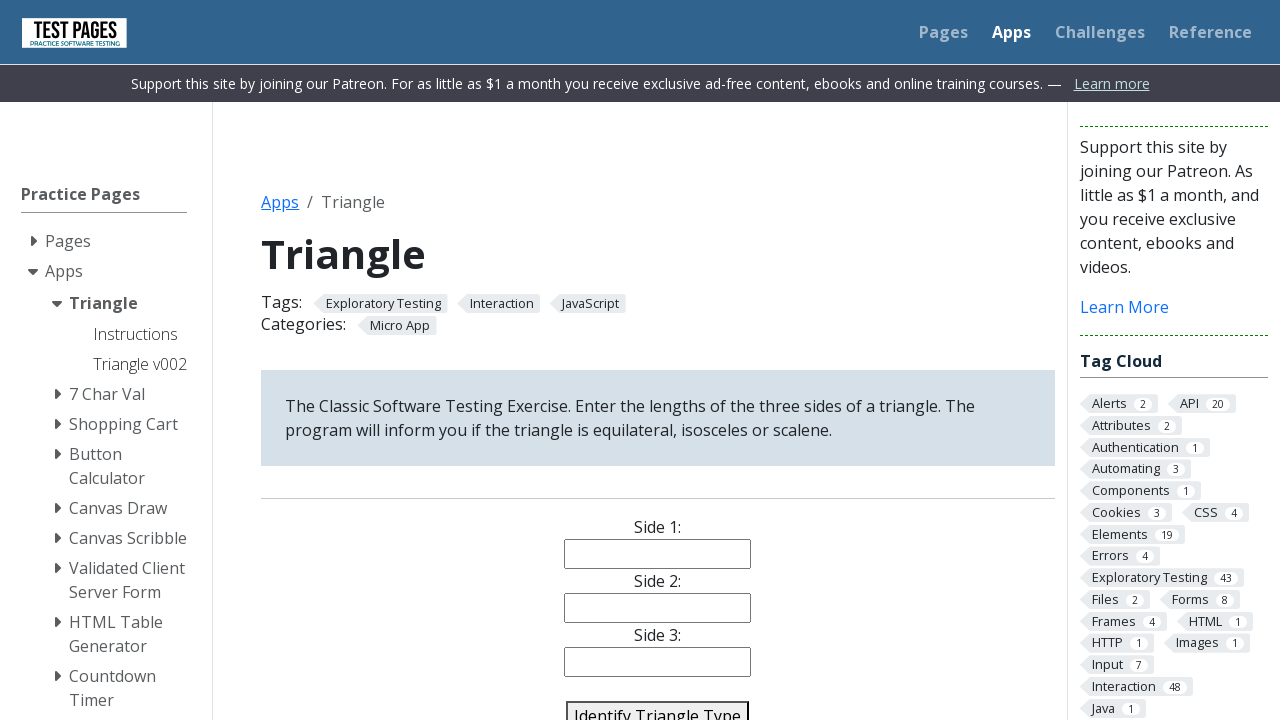

Filled side1 field with value '2' on #side1
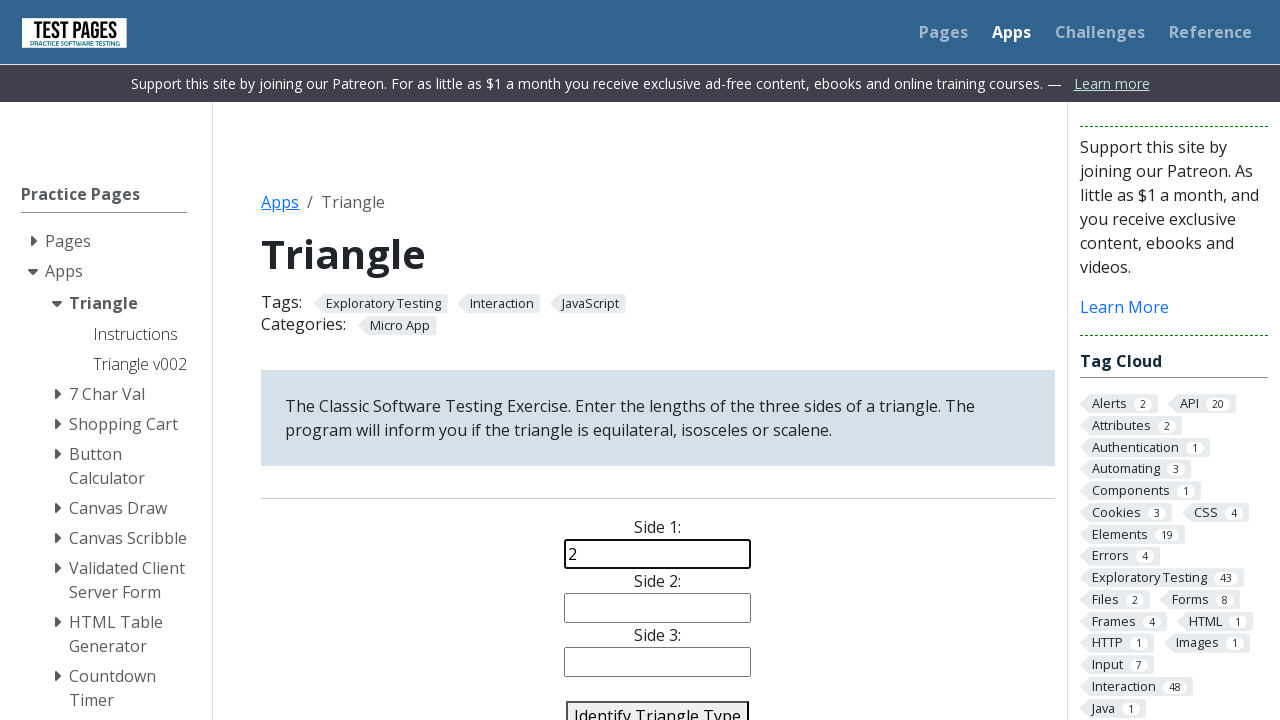

Filled side2 field with value '1' on #side2
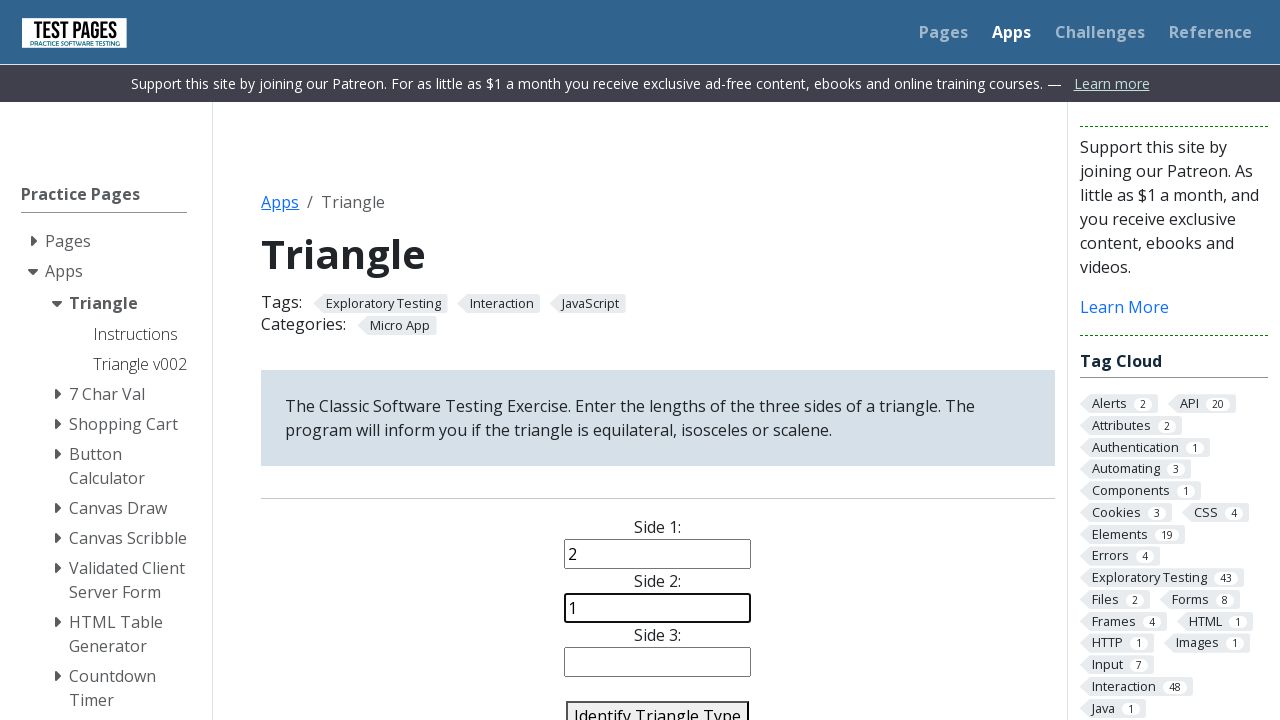

Filled side3 field with value '1' on #side3
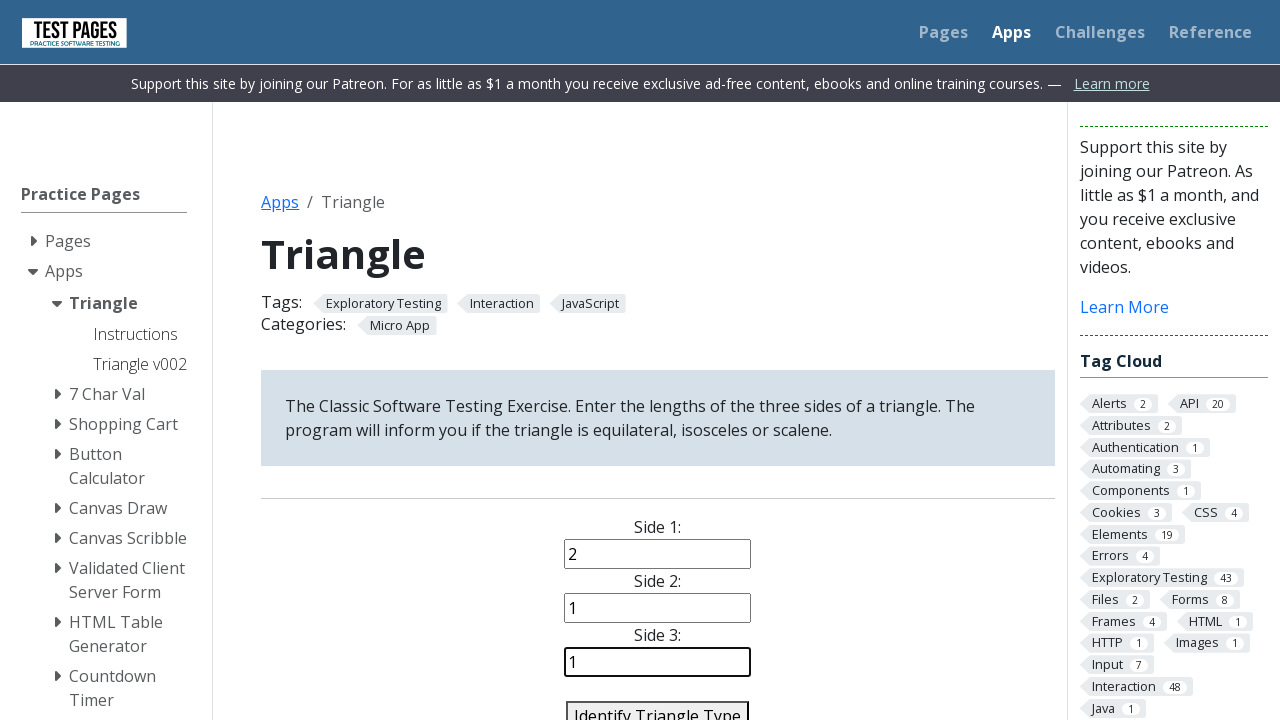

Clicked identify triangle button at (658, 705) on #identify-triangle-action
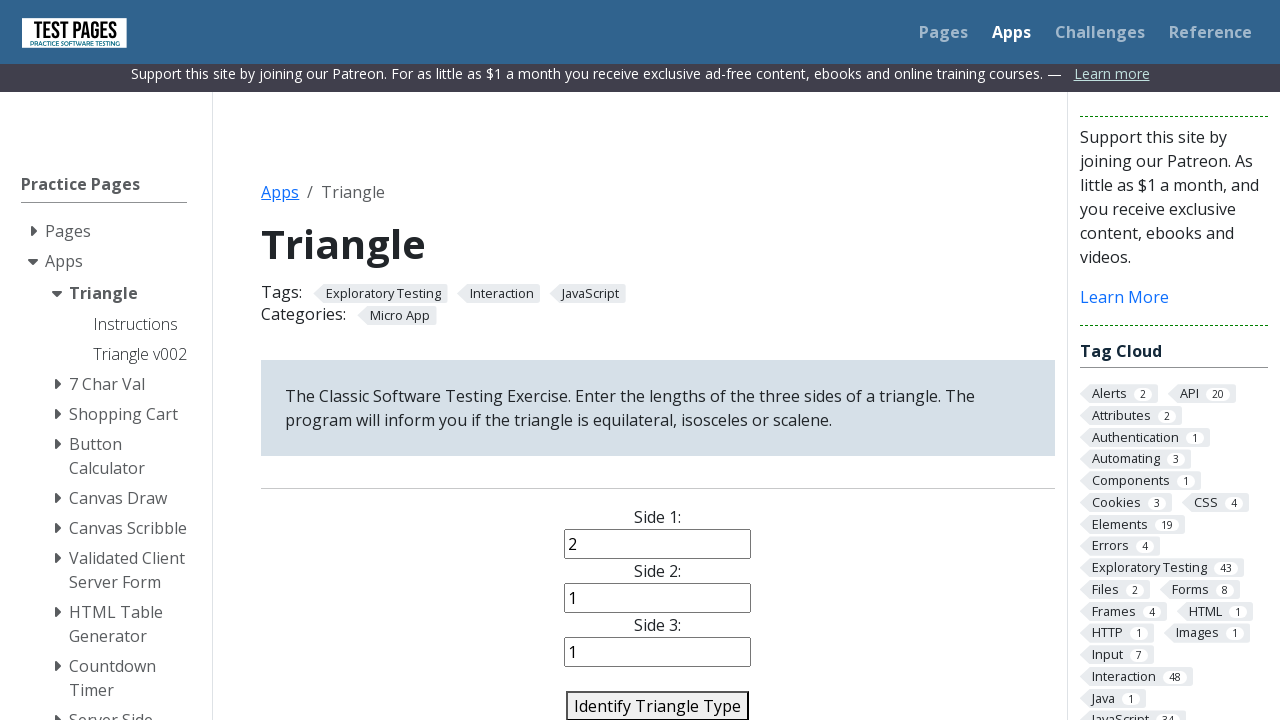

Verified result displays 'Error: Not a Triangle' as expected
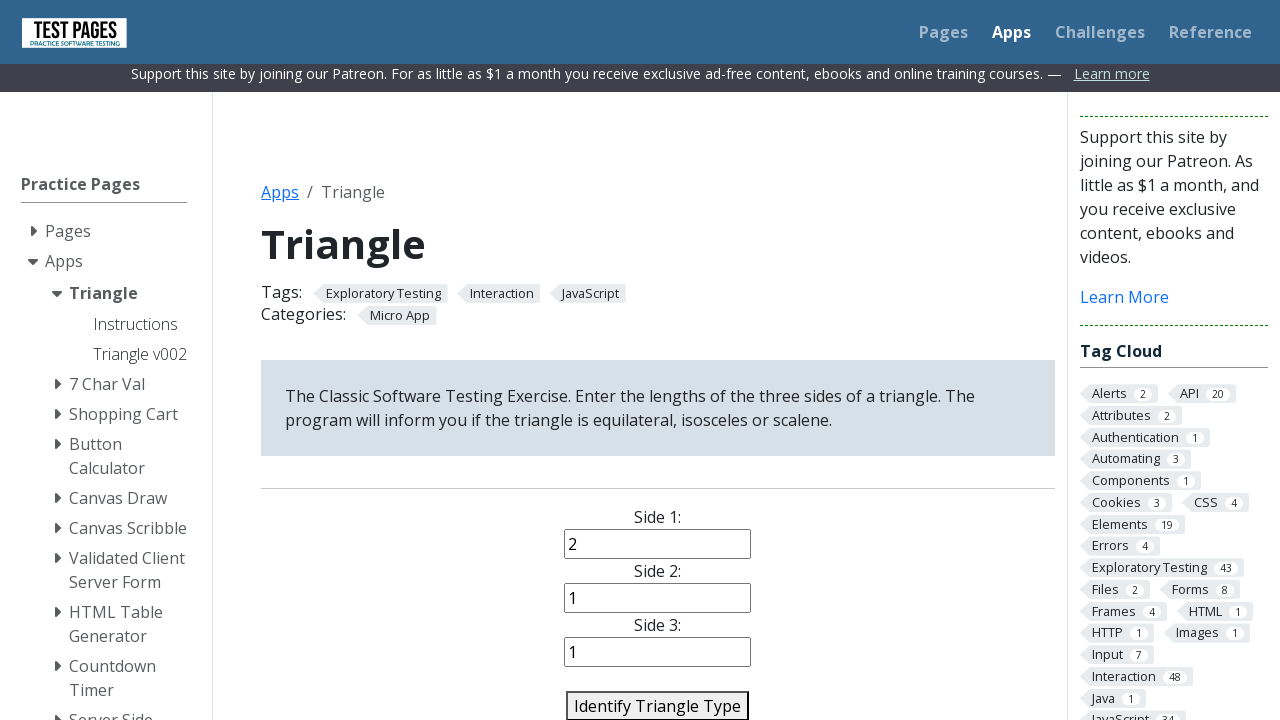

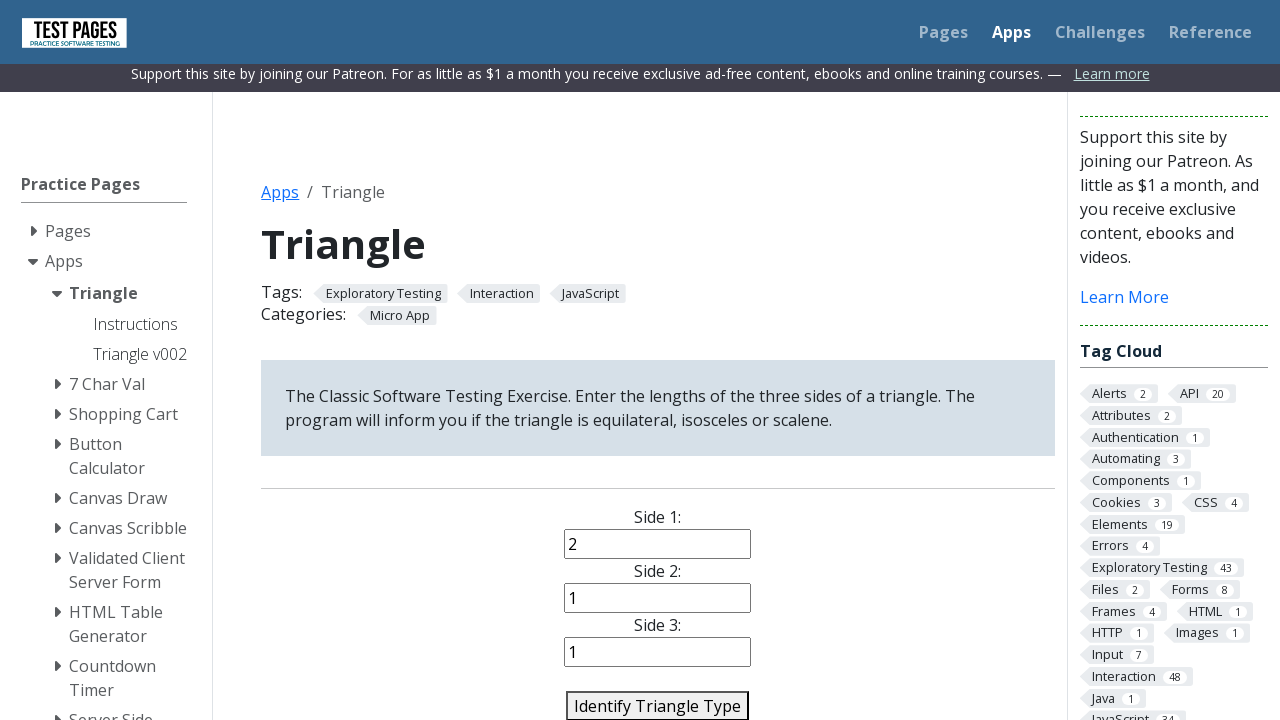